Navigates to Browse Languages and then to the numeric (0) section to verify languages starting with numbers are listed

Starting URL: http://www.99-bottles-of-beer.net/

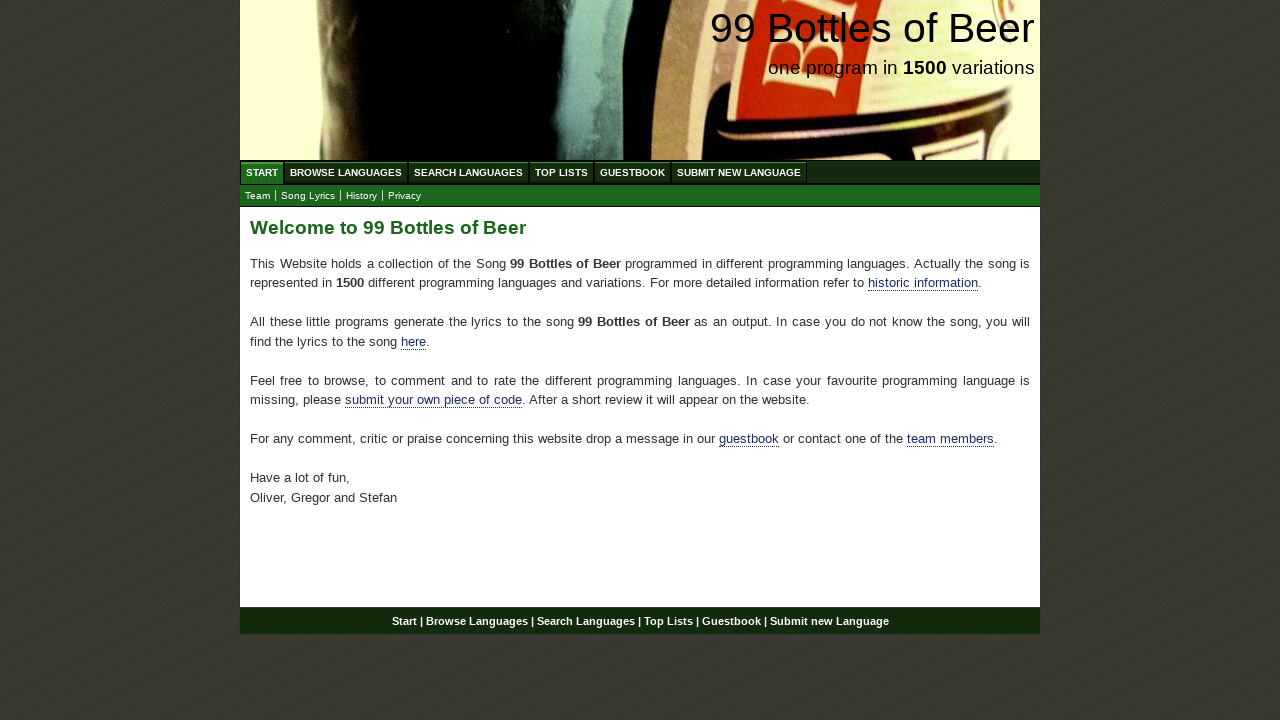

Clicked on Browse Languages link at (346, 172) on xpath=//ul//a[@href='/abc.html']
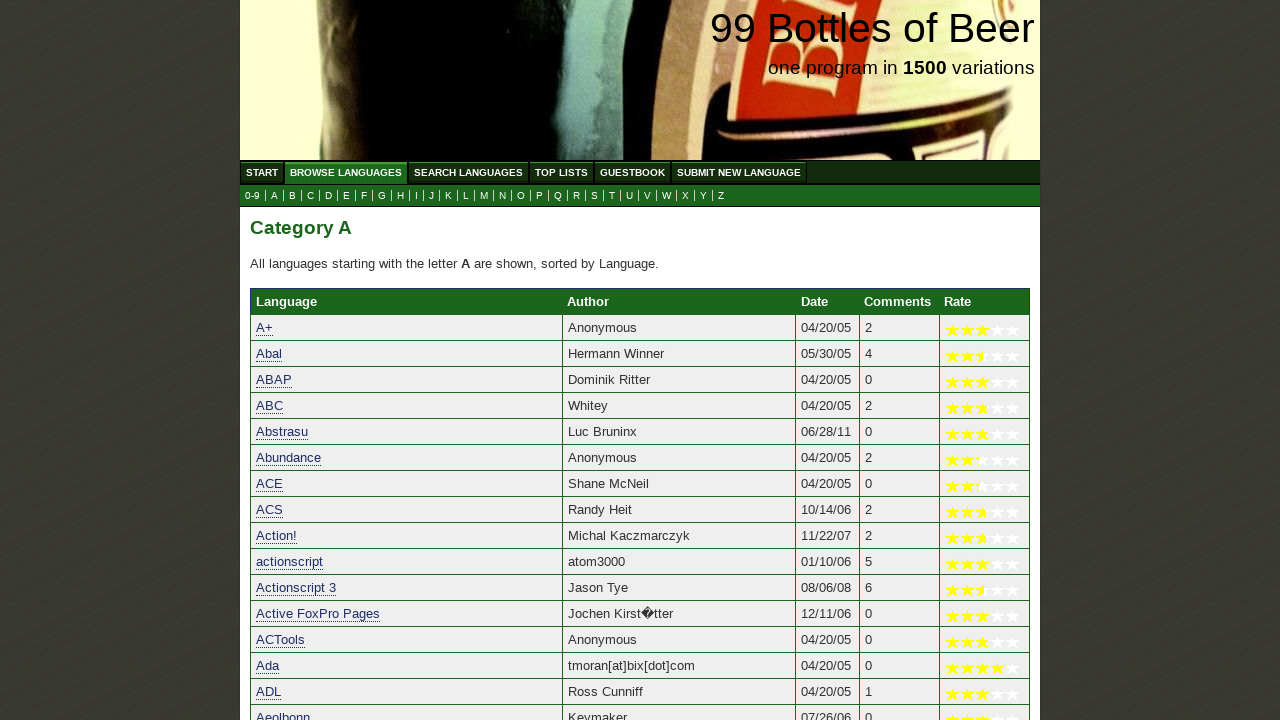

Clicked on numeric (0) section to view languages starting with numbers at (252, 196) on a[href='0.html']
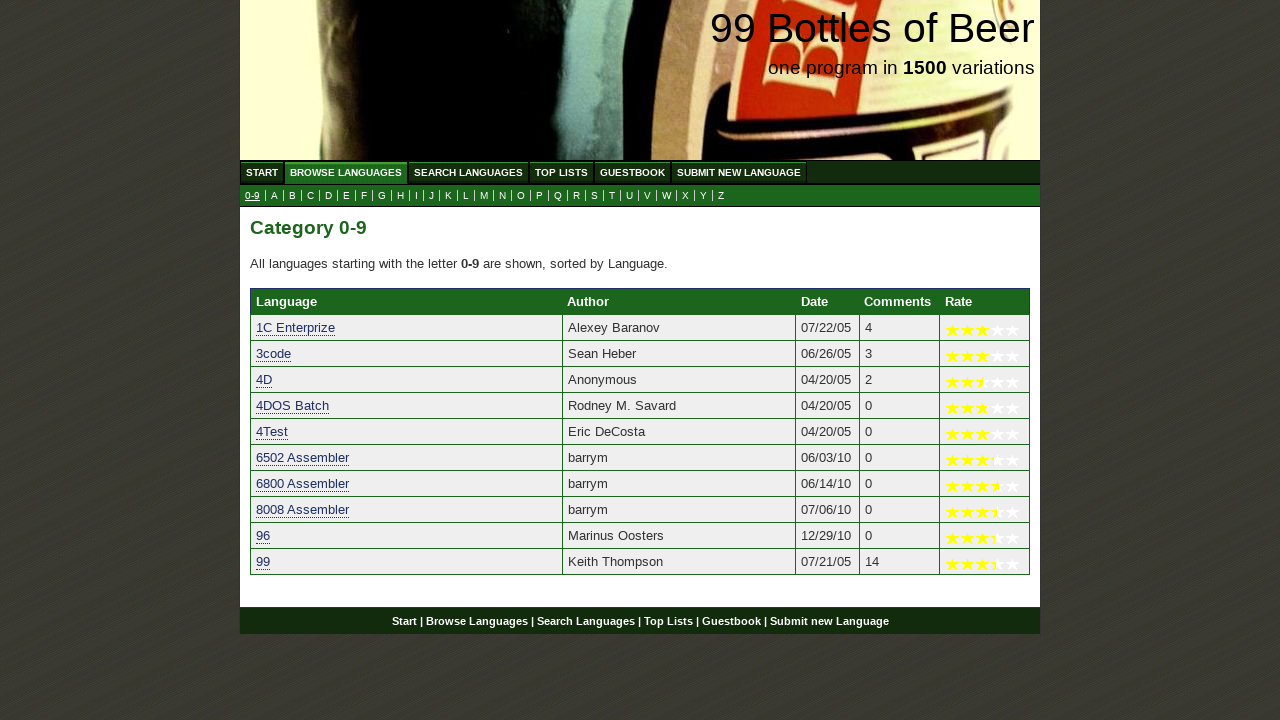

Language links loaded for numeric section
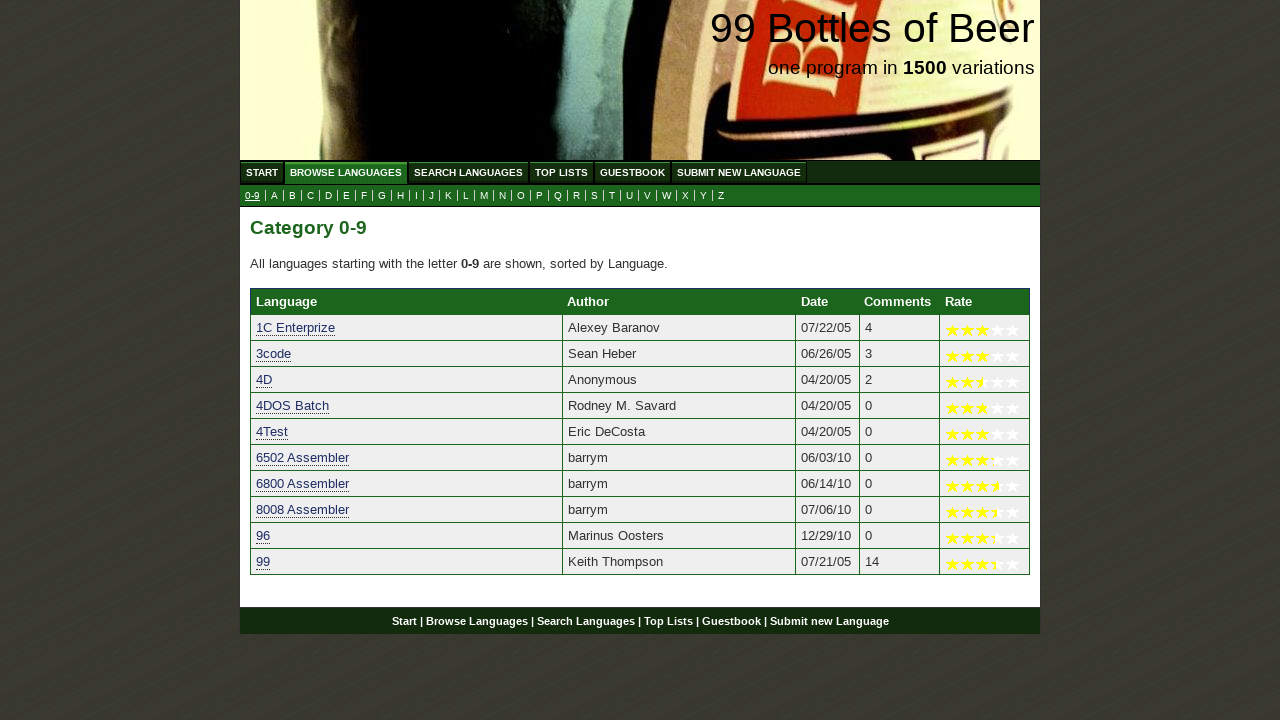

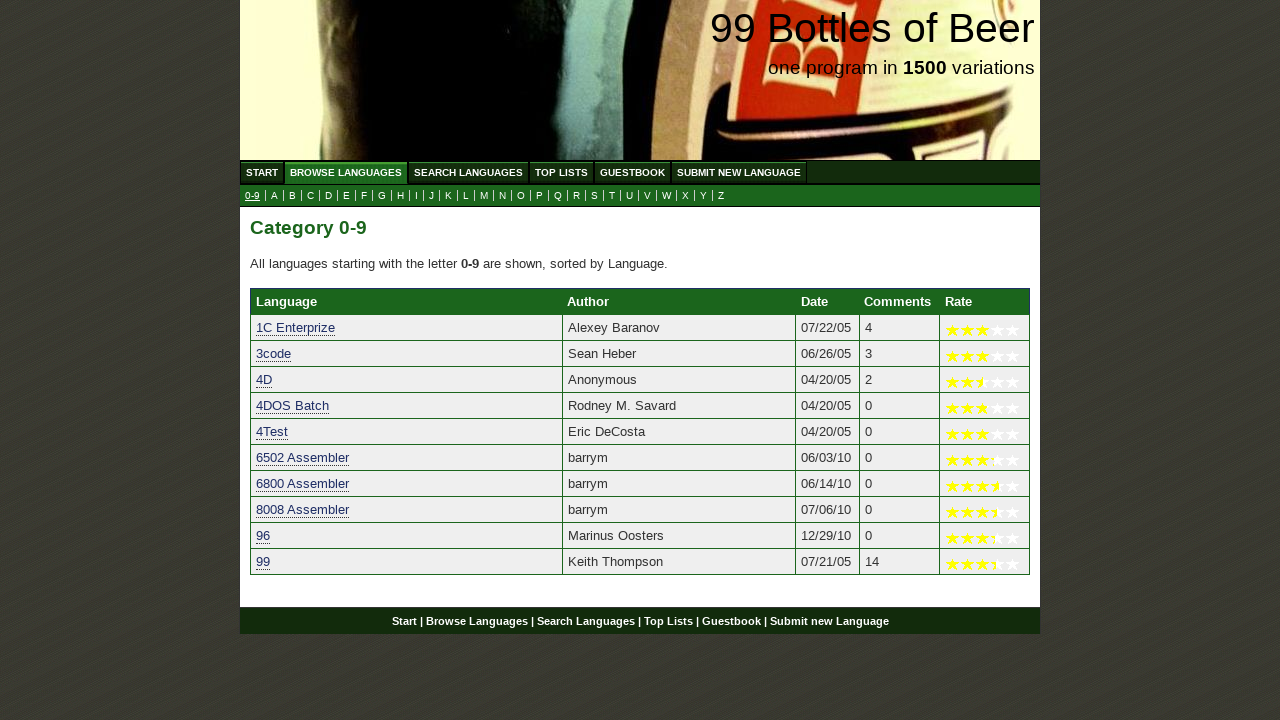